Tests window switching functionality by opening a new window, interacting with it, and switching back to the main window

Starting URL: https://demo.automationtesting.in/Windows.html

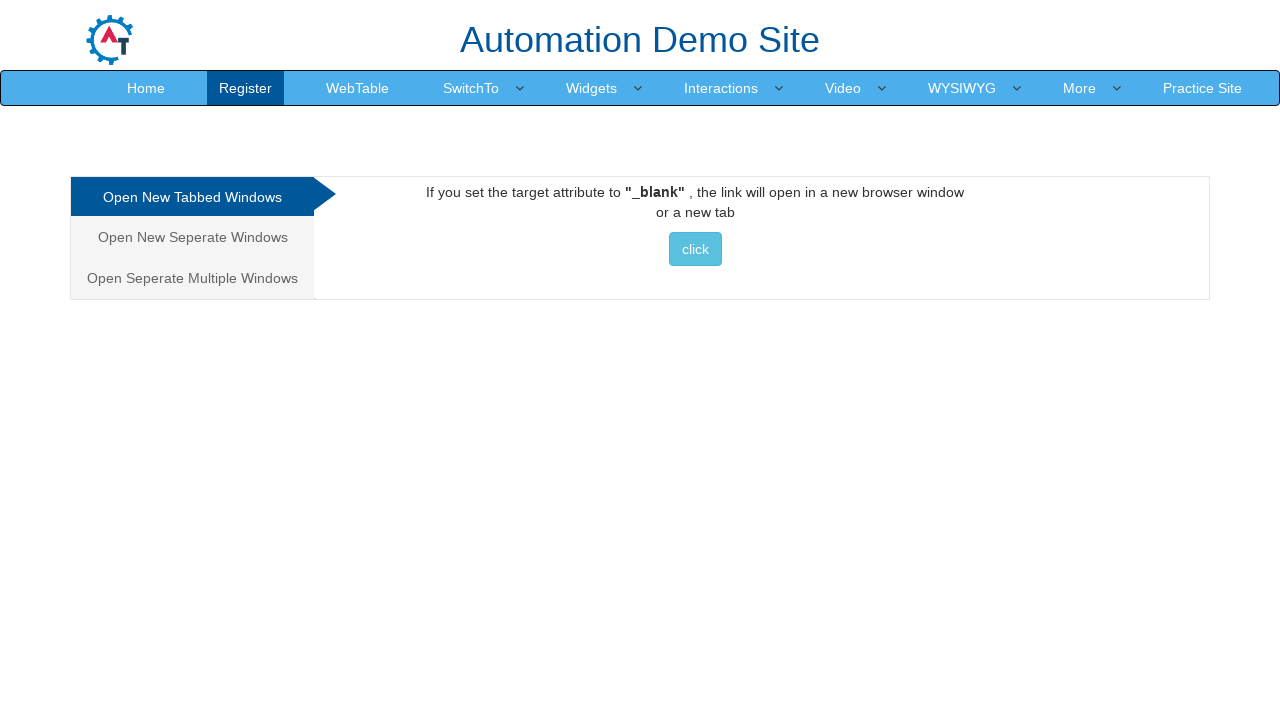

Clicked 'Open New Seperate Windows' link at (192, 237) on text=Open New Seperate Windows
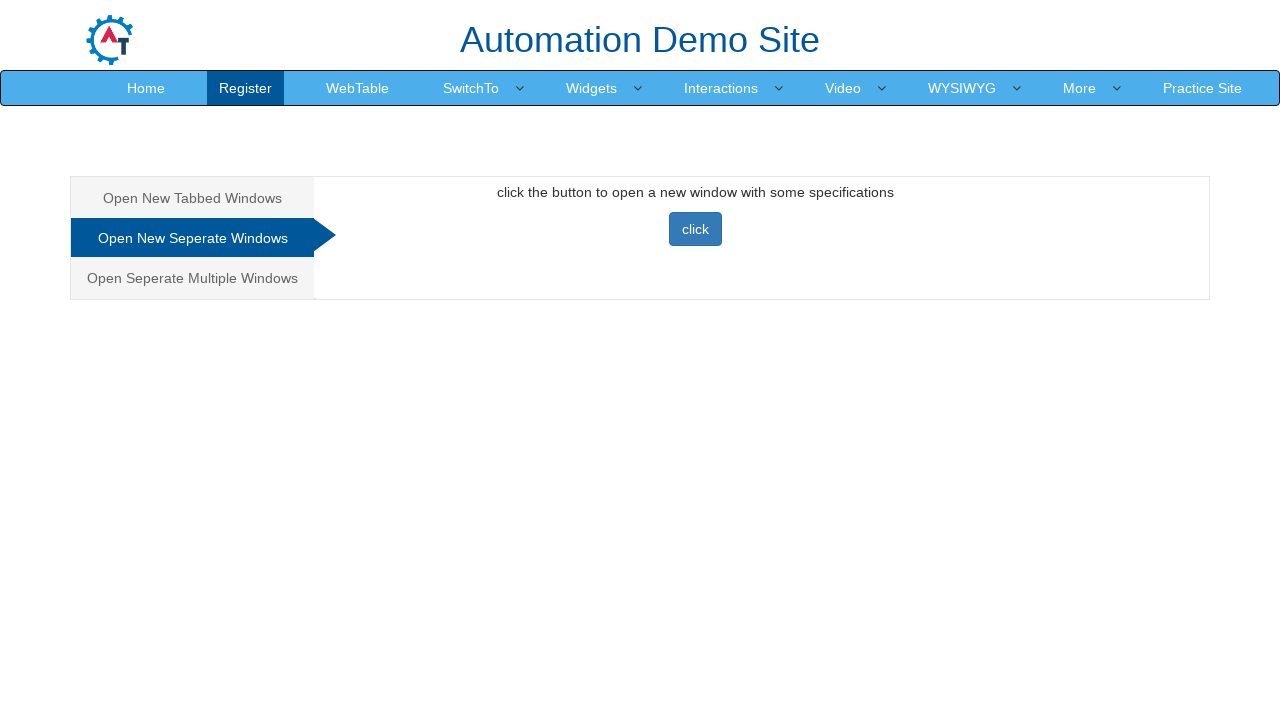

Opened new window by clicking primary button at (695, 229) on button.btn.btn-primary
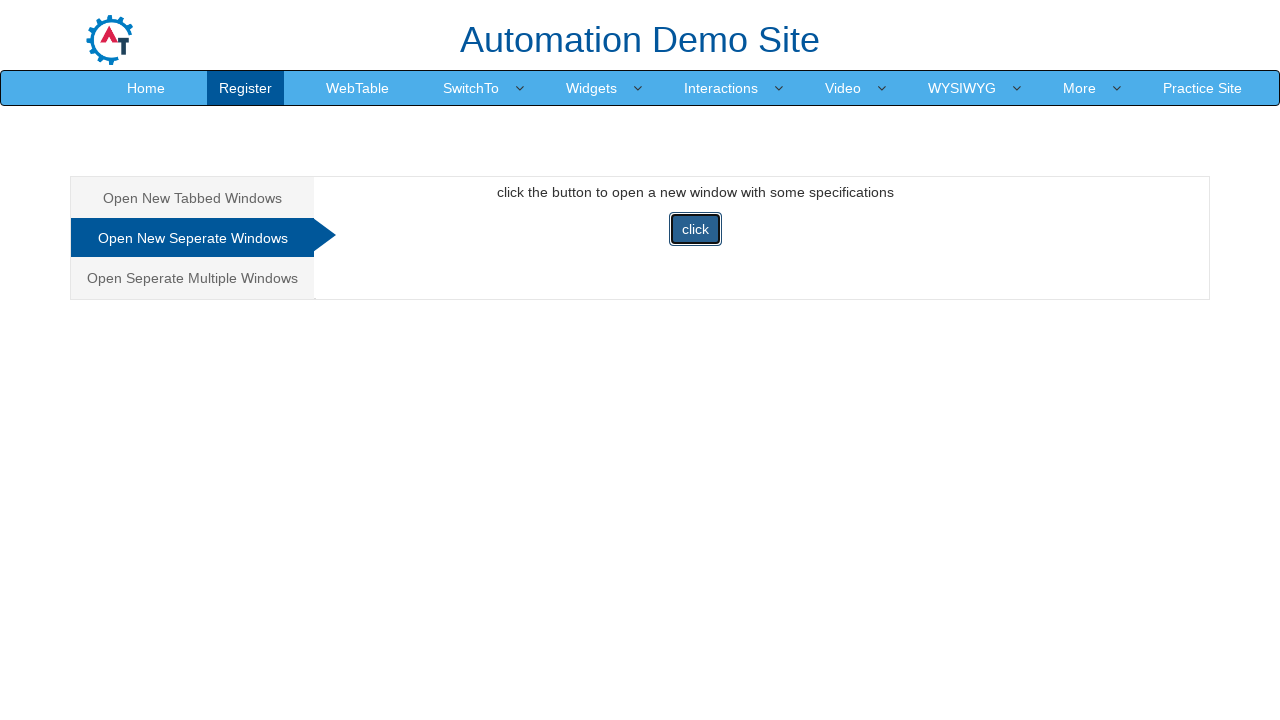

New window loaded successfully
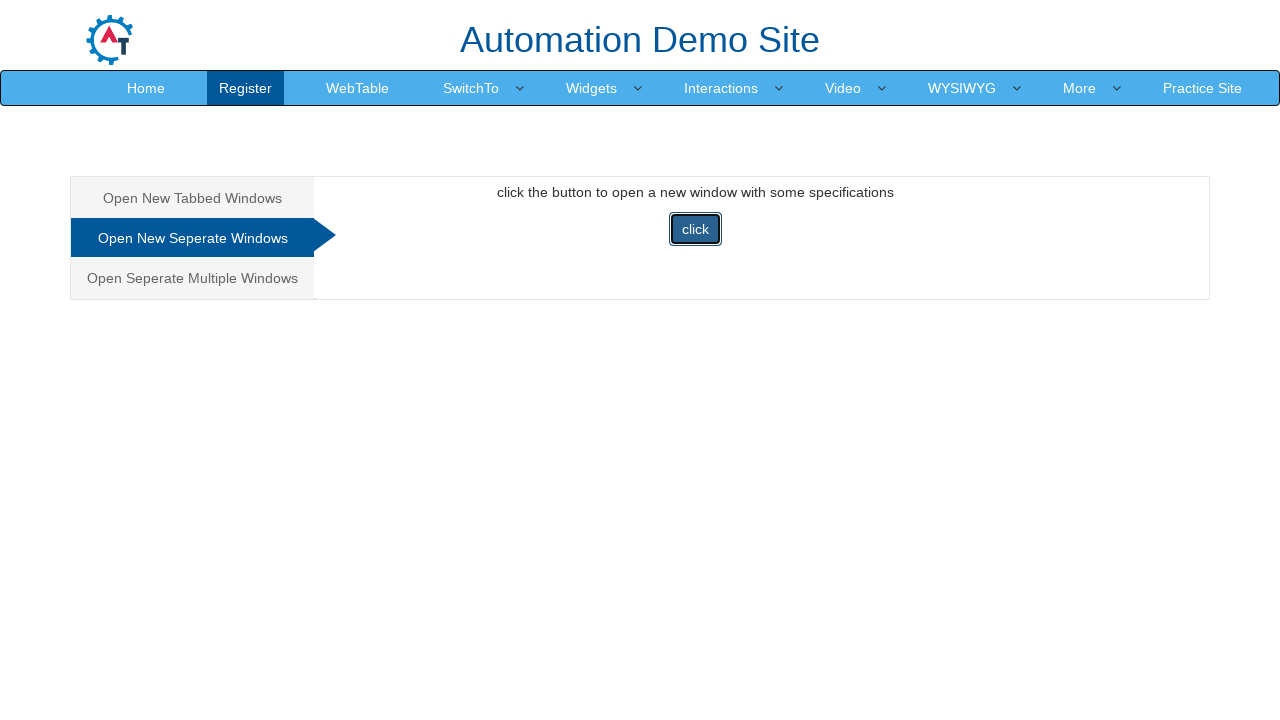

Clicked Documentation link in new window at (683, 32) on span:has-text('Documentation')
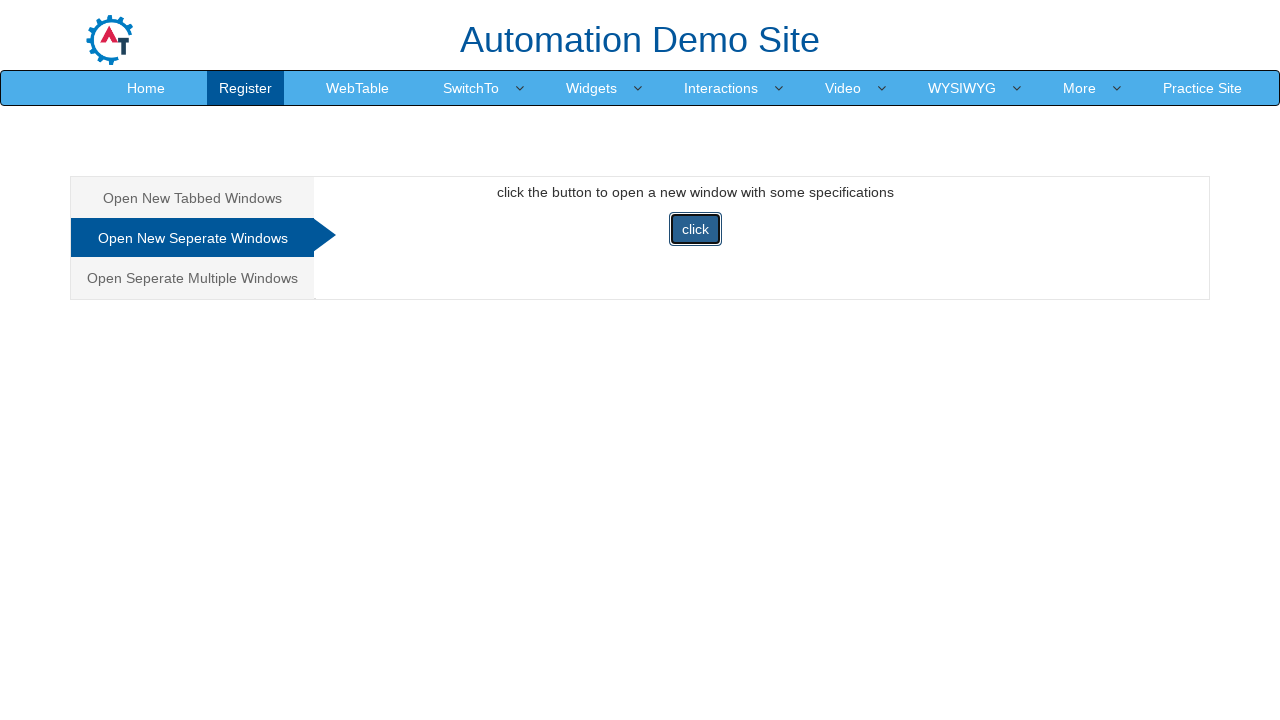

Switched back to main window and clicked Home link at (146, 88) on a:has-text('Home')
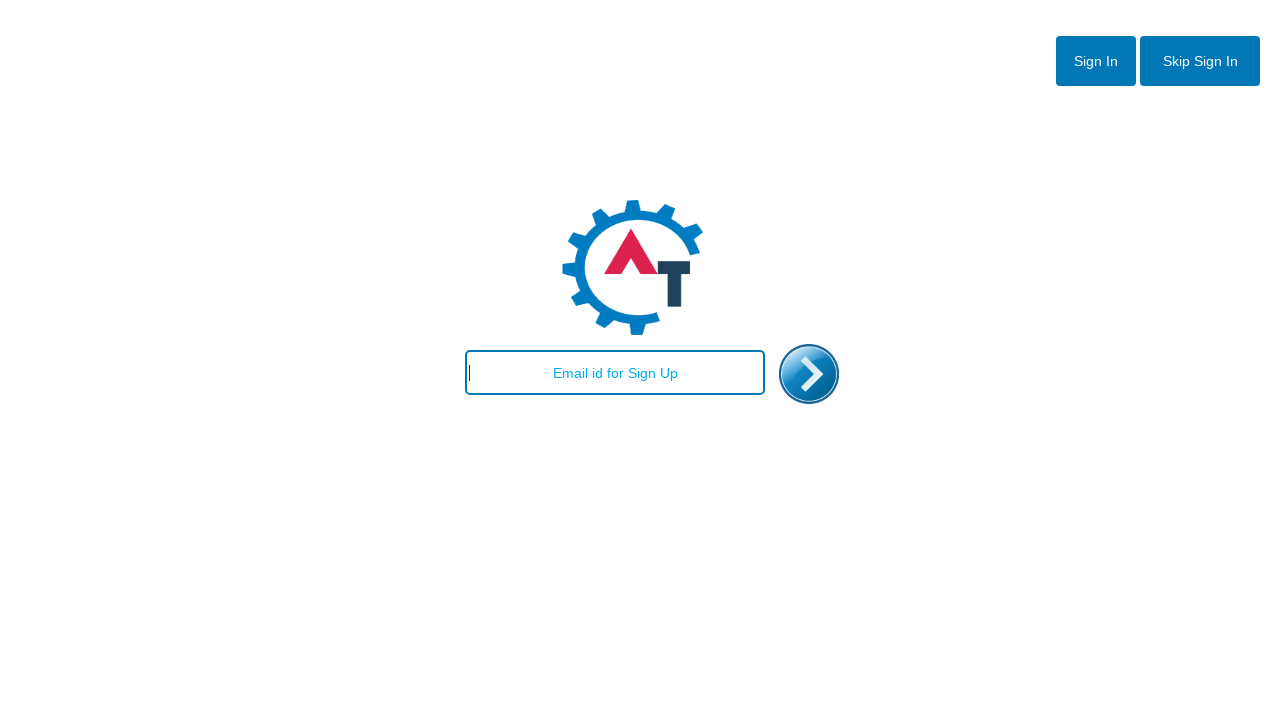

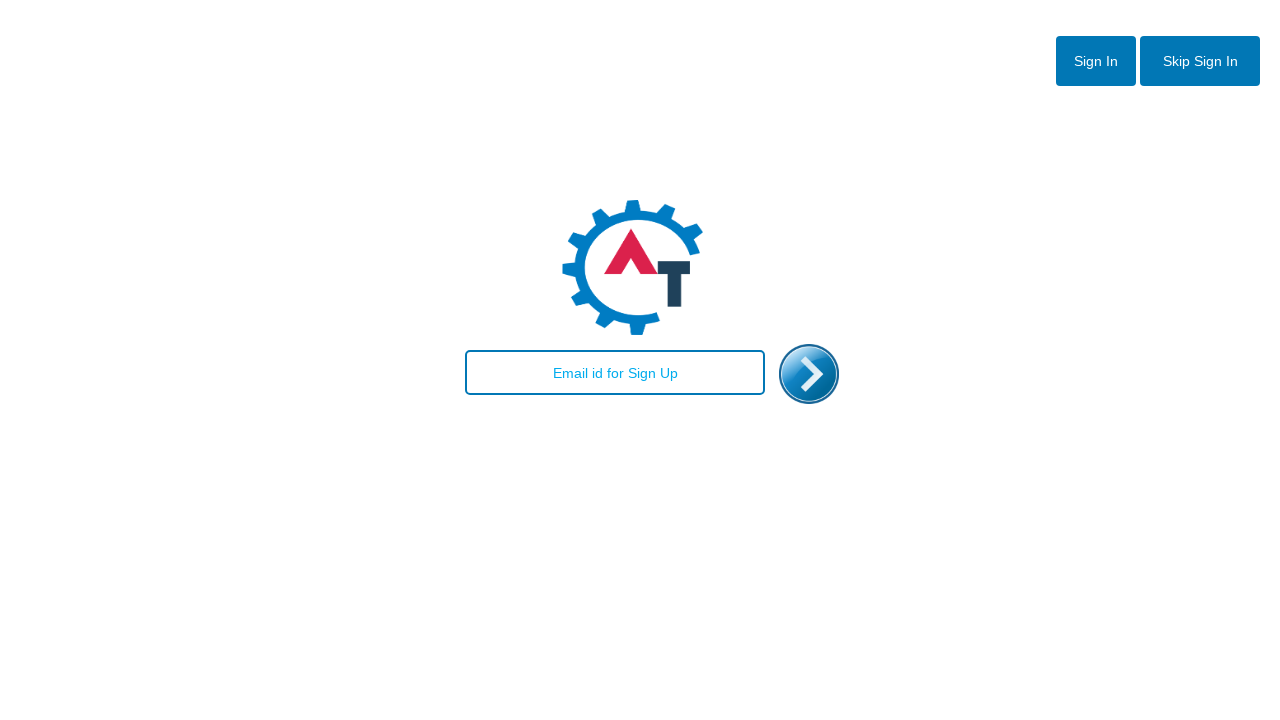